Tests an e-commerce vegetable shopping flow by adding specific vegetables (Cucumber, Carrot, Brocolli) to the cart and then clicking on the cart icon

Starting URL: https://rahulshettyacademy.com/seleniumPractise/#/

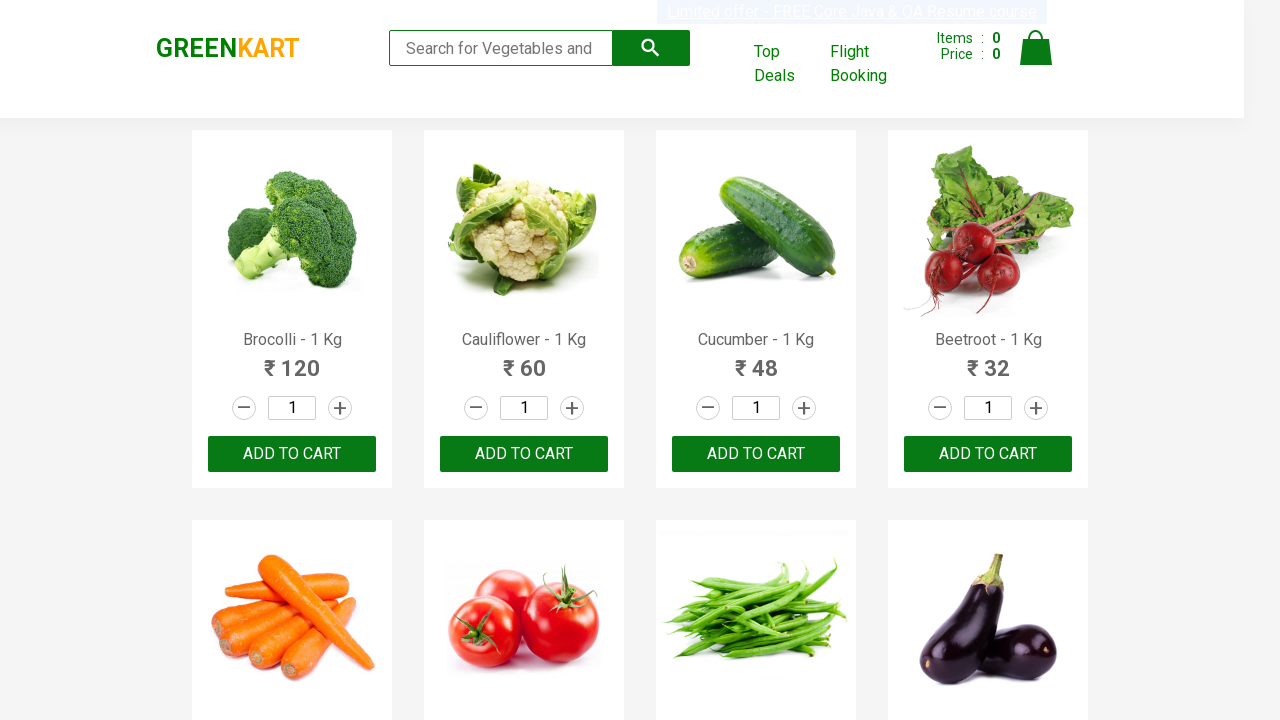

Waited for product list to load
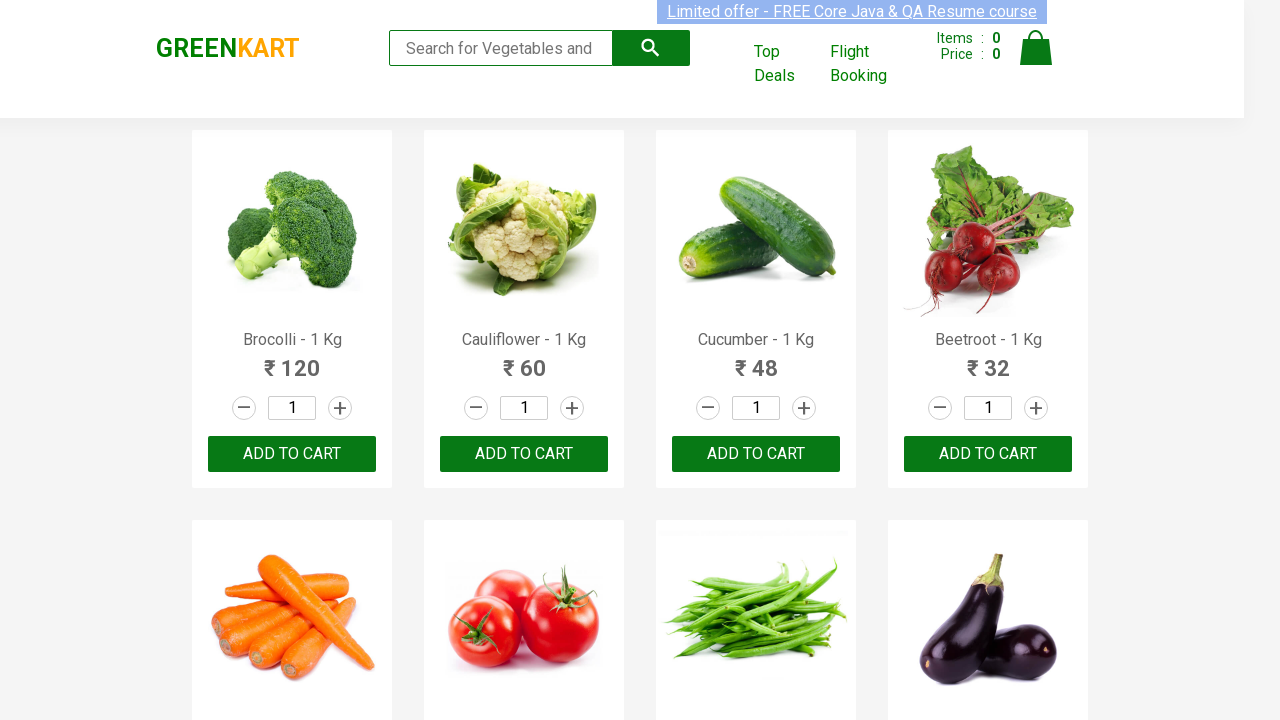

Retrieved all product name elements
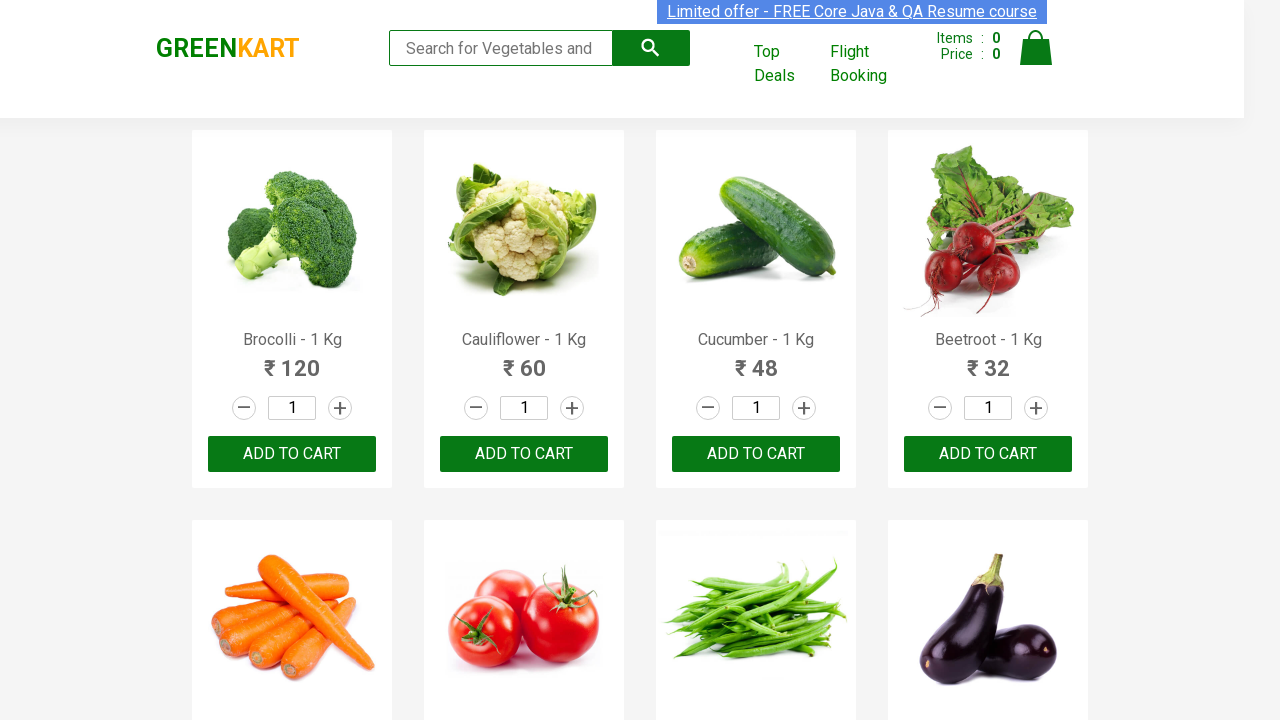

Retrieved all add to cart button elements
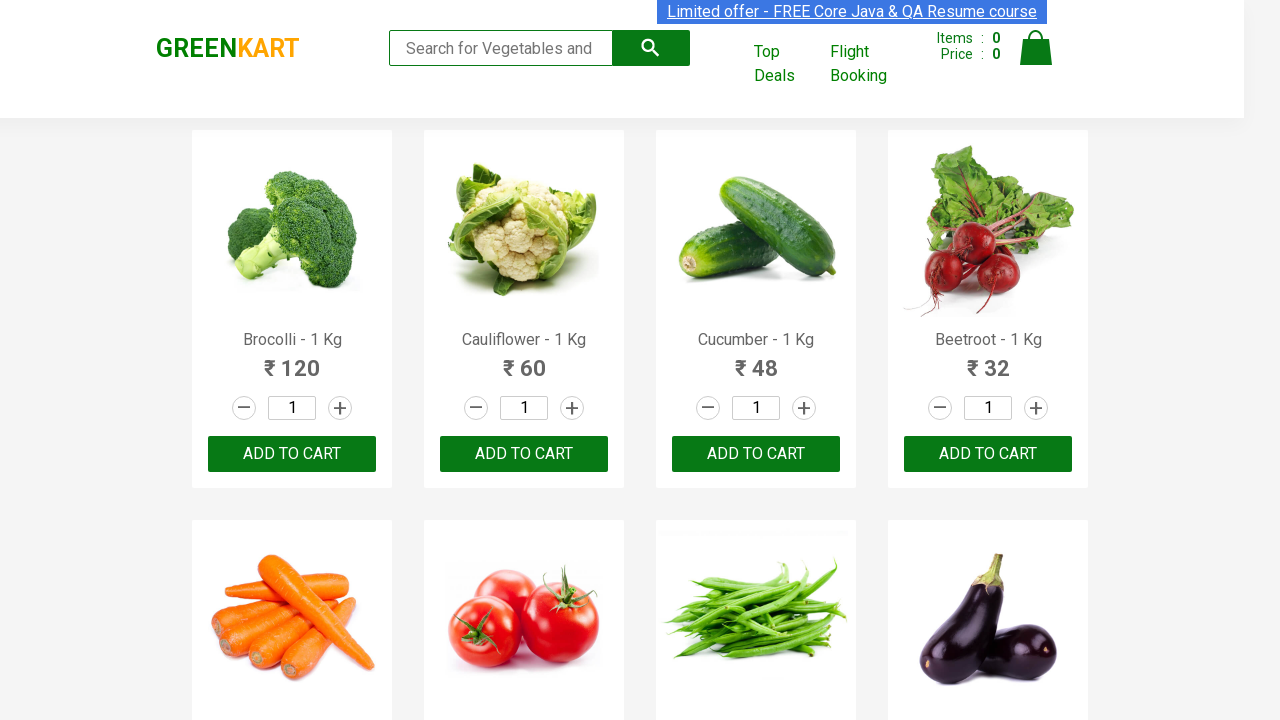

Added Brocolli to cart at (292, 454) on xpath=//div[@class='product-action'] >> nth=0
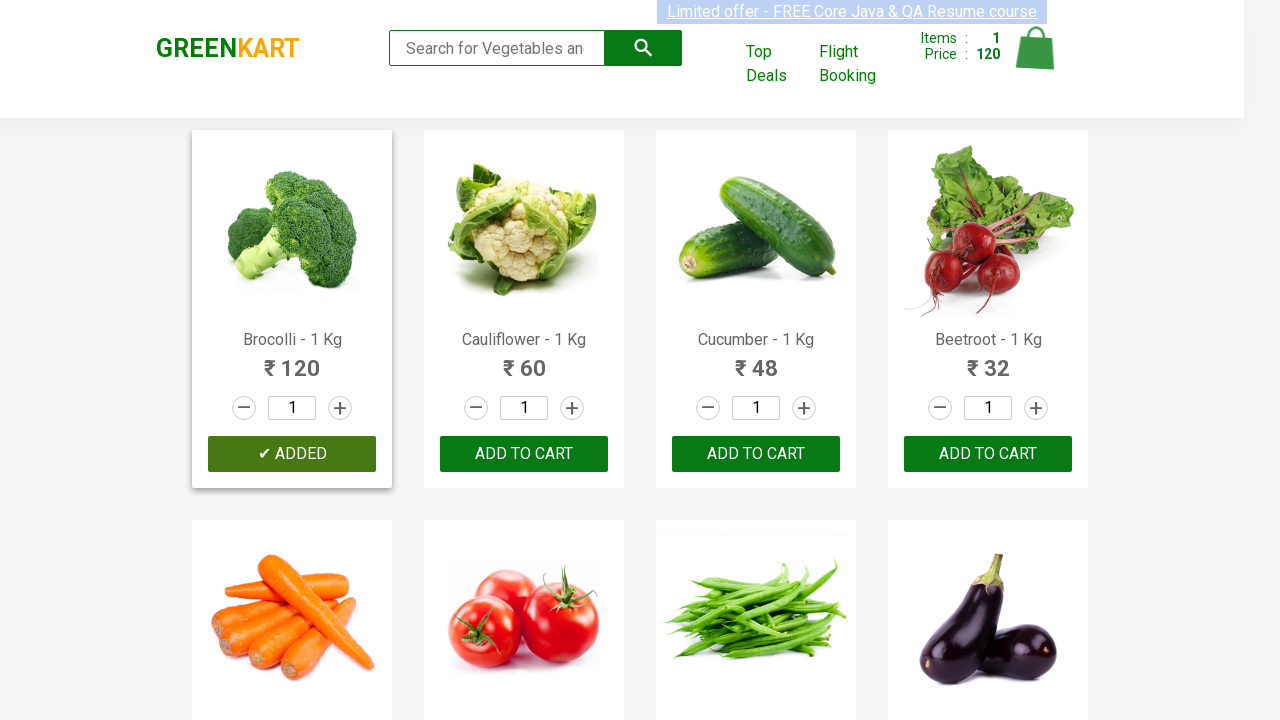

Added Cucumber to cart at (756, 454) on xpath=//div[@class='product-action'] >> nth=2
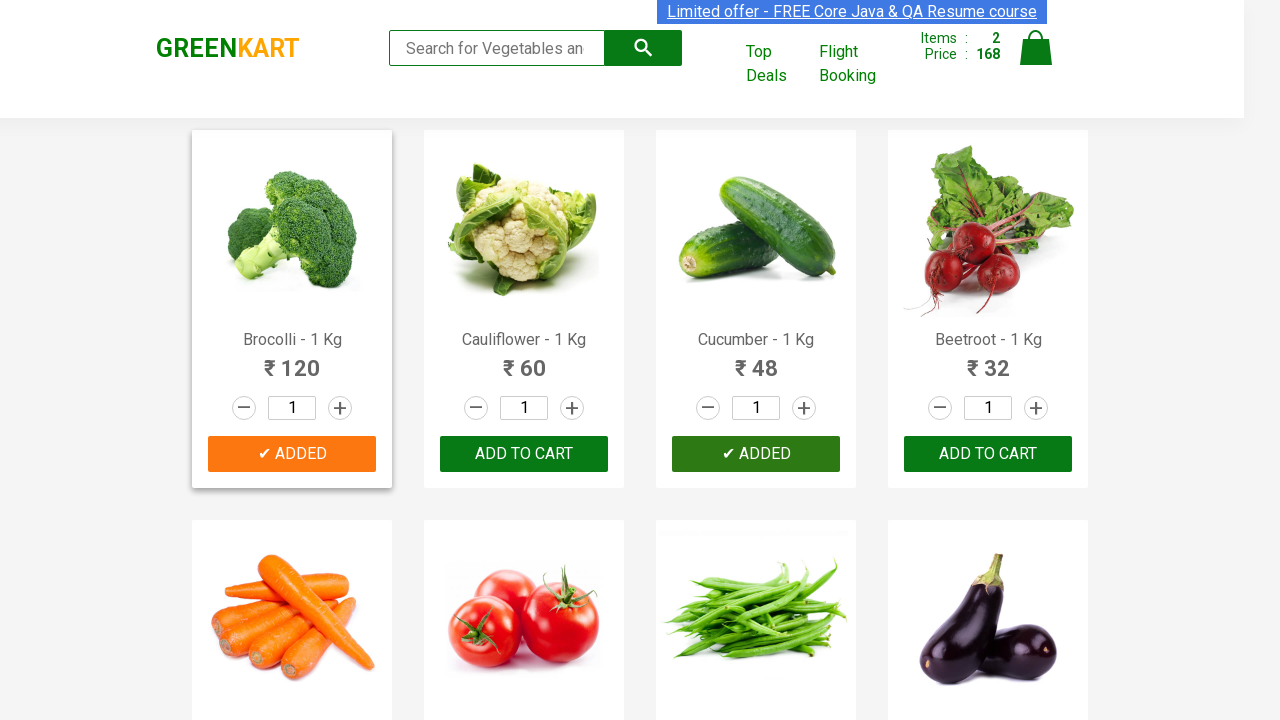

Added Carrot to cart at (292, 360) on xpath=//div[@class='product-action'] >> nth=4
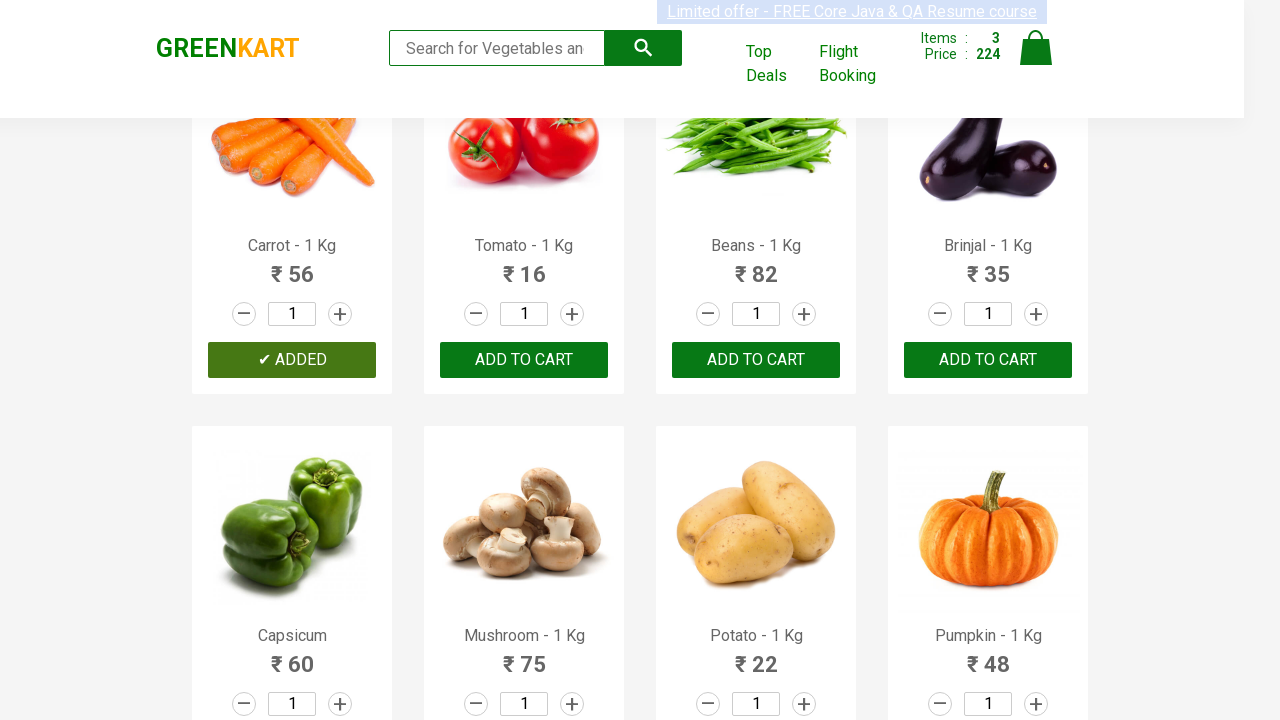

Clicked on cart icon to view shopping cart at (1036, 48) on img[alt='Cart']
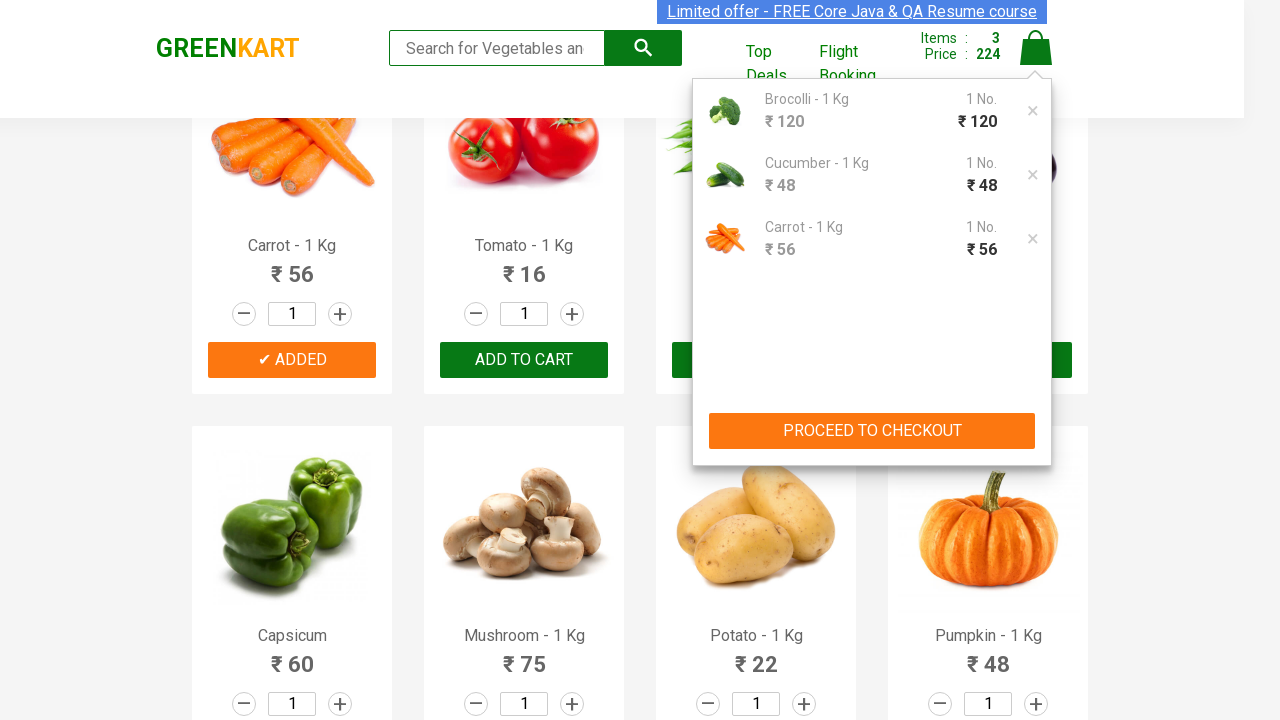

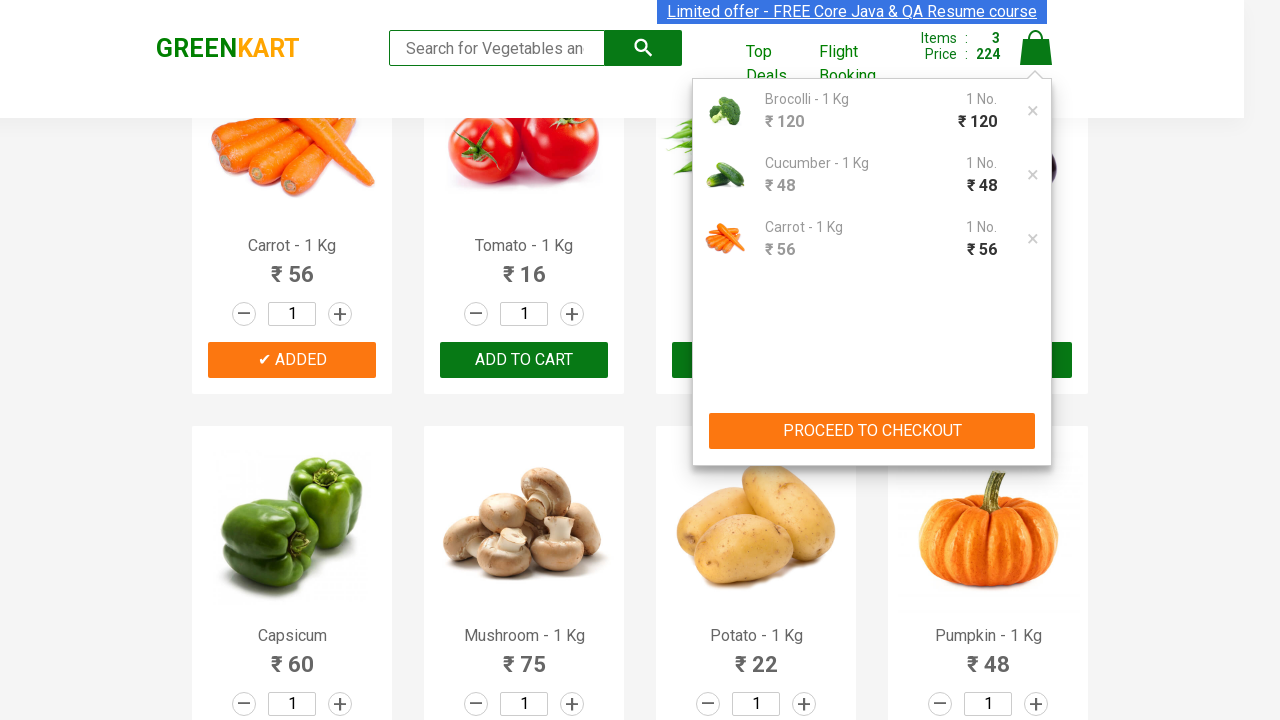